Tests clicking the alert (red) button on the challenging DOM page

Starting URL: https://the-internet.herokuapp.com/challenging_dom

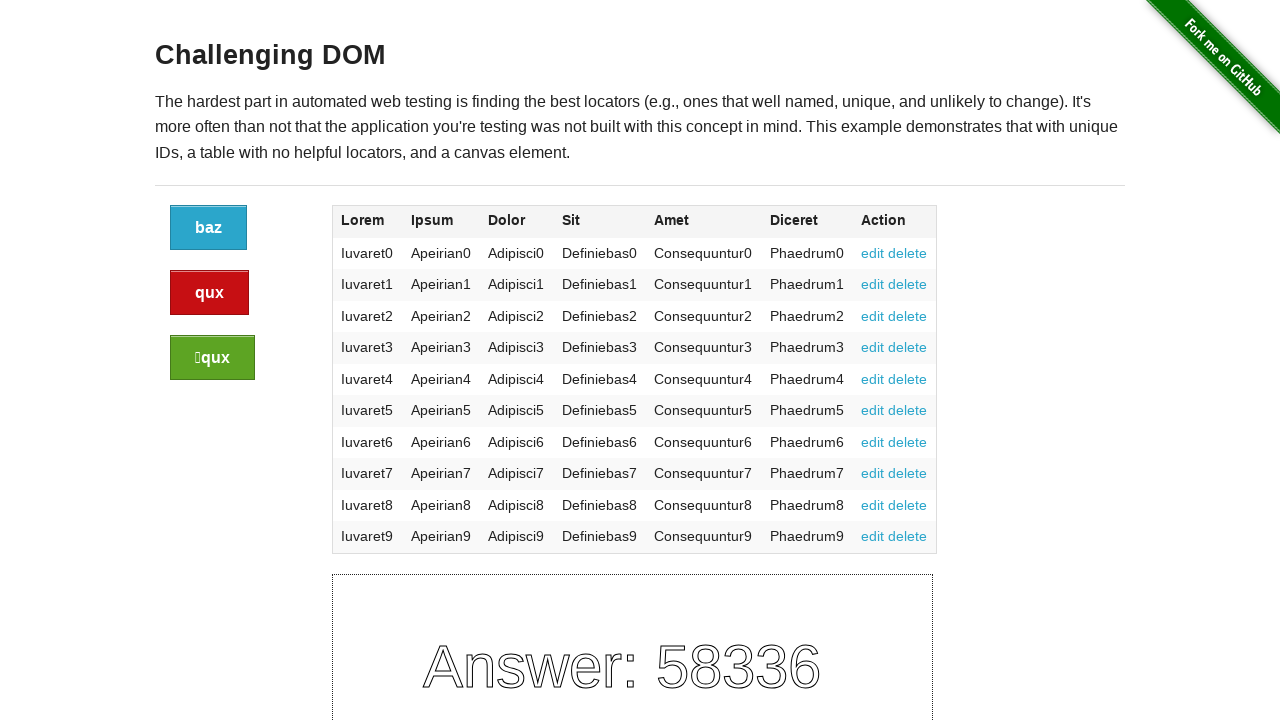

Clicked the alert (red) button on the challenging DOM page at (210, 293) on .button.alert
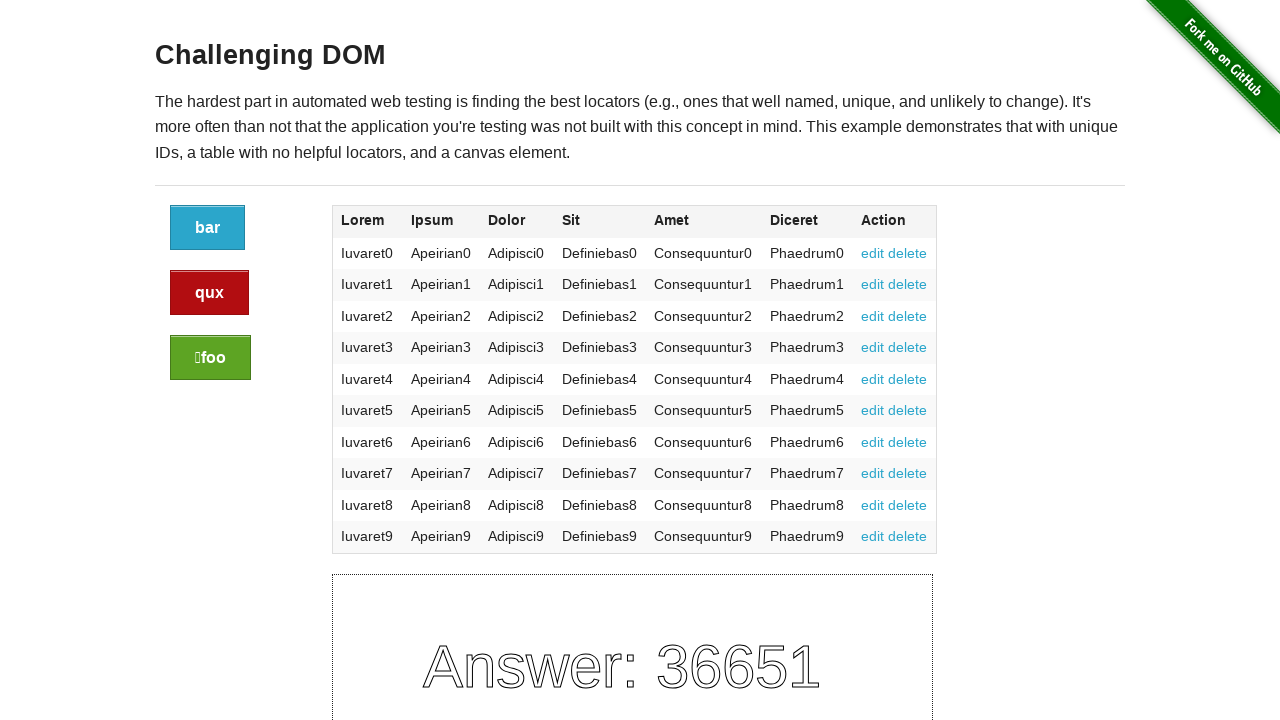

Waited 500ms for page to update after button click
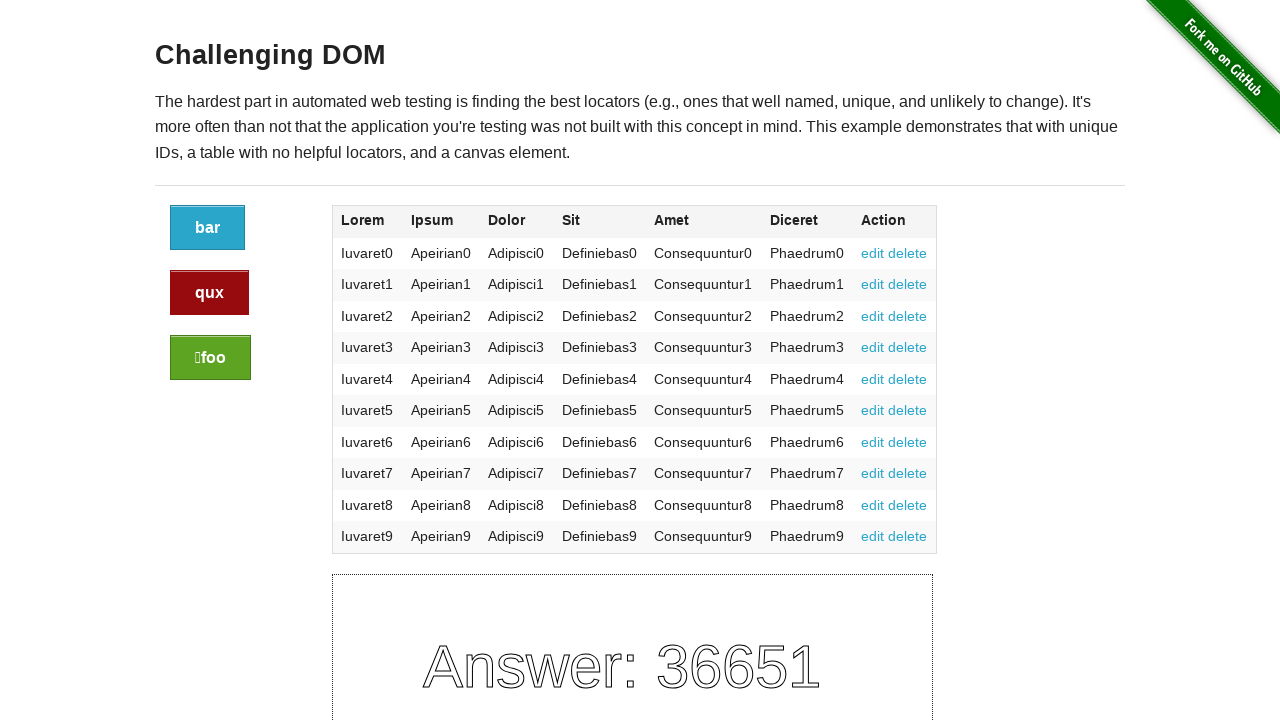

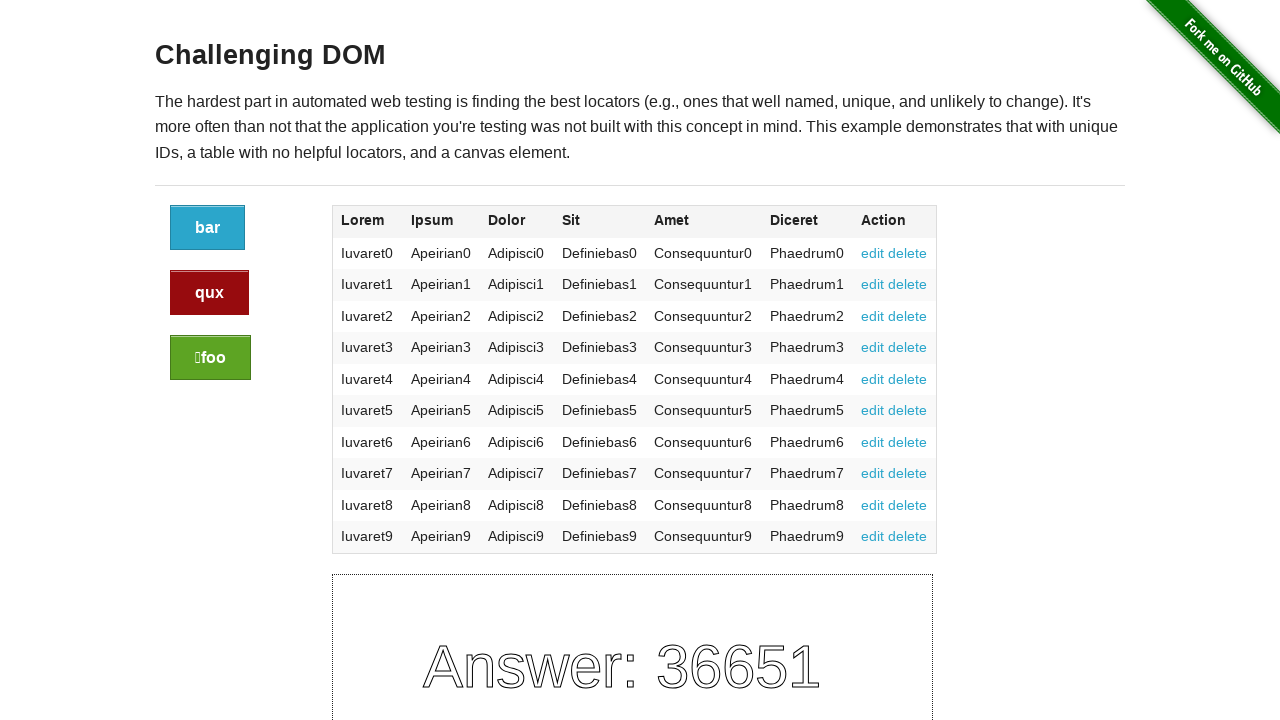